Tests that edits are saved when the input loses focus (blur event).

Starting URL: https://demo.playwright.dev/todomvc

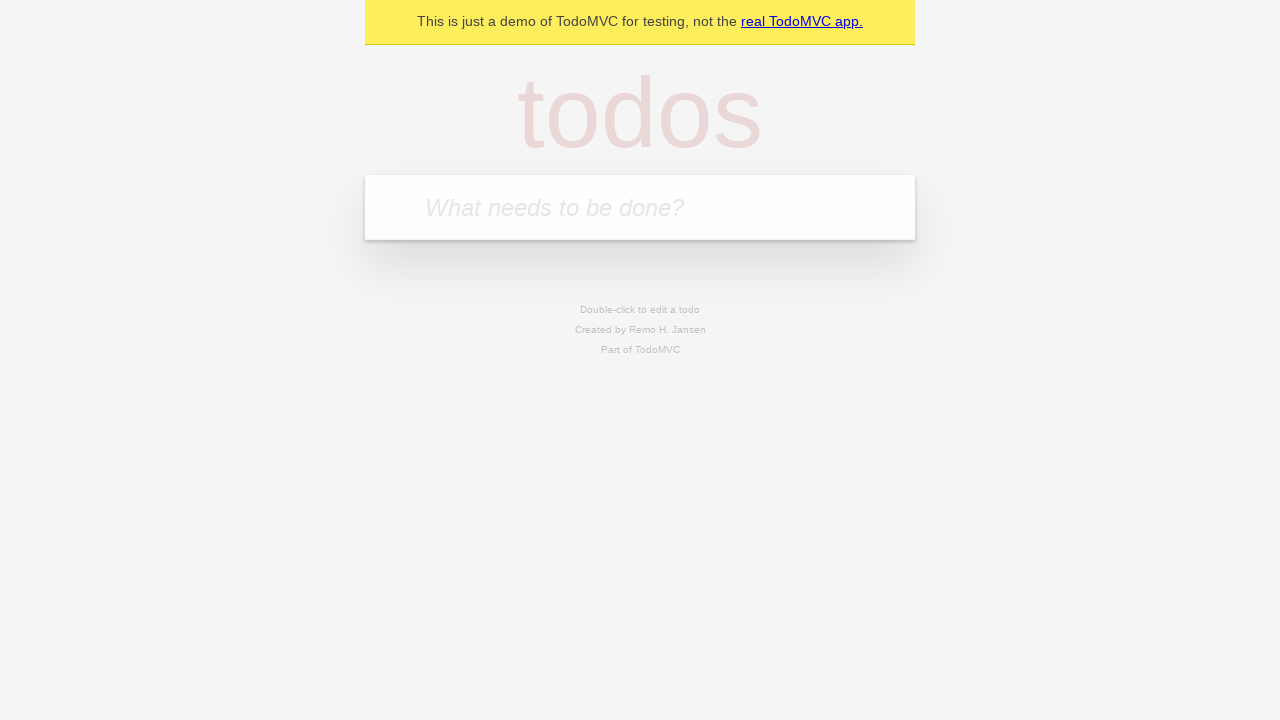

Filled new todo input with 'buy some cheese' on internal:attr=[placeholder="What needs to be done?"i]
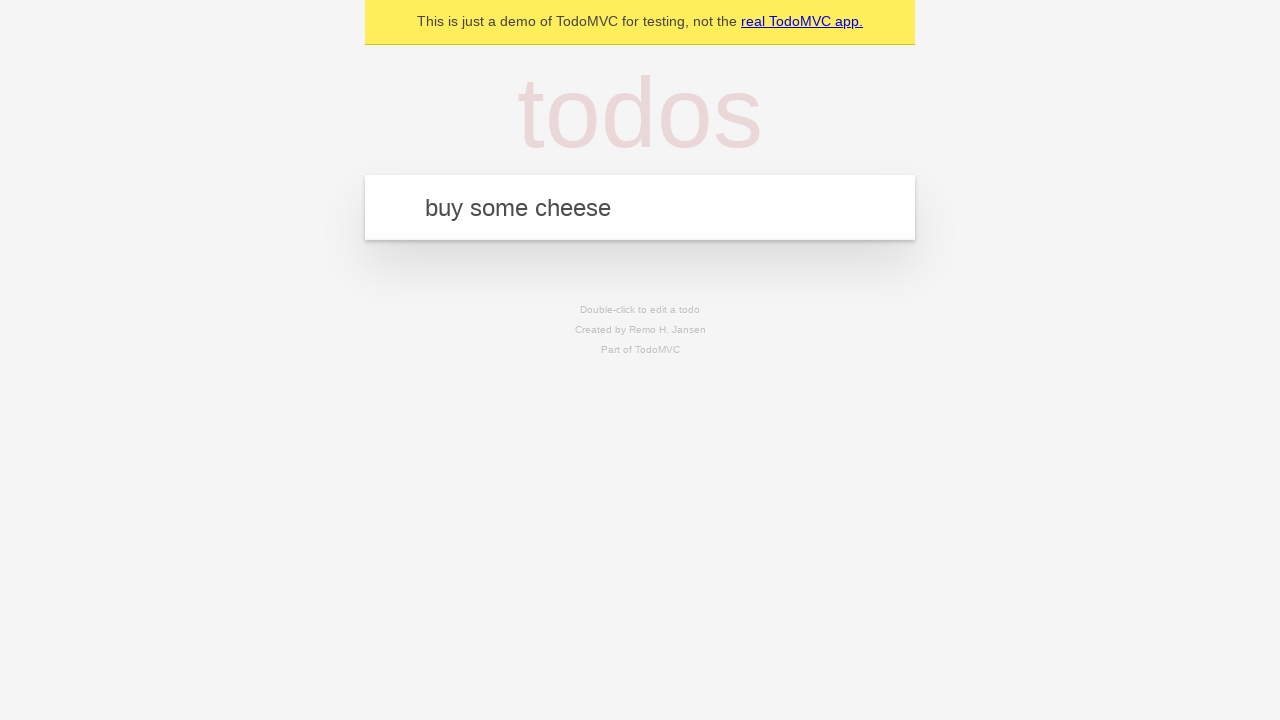

Pressed Enter to create todo 'buy some cheese' on internal:attr=[placeholder="What needs to be done?"i]
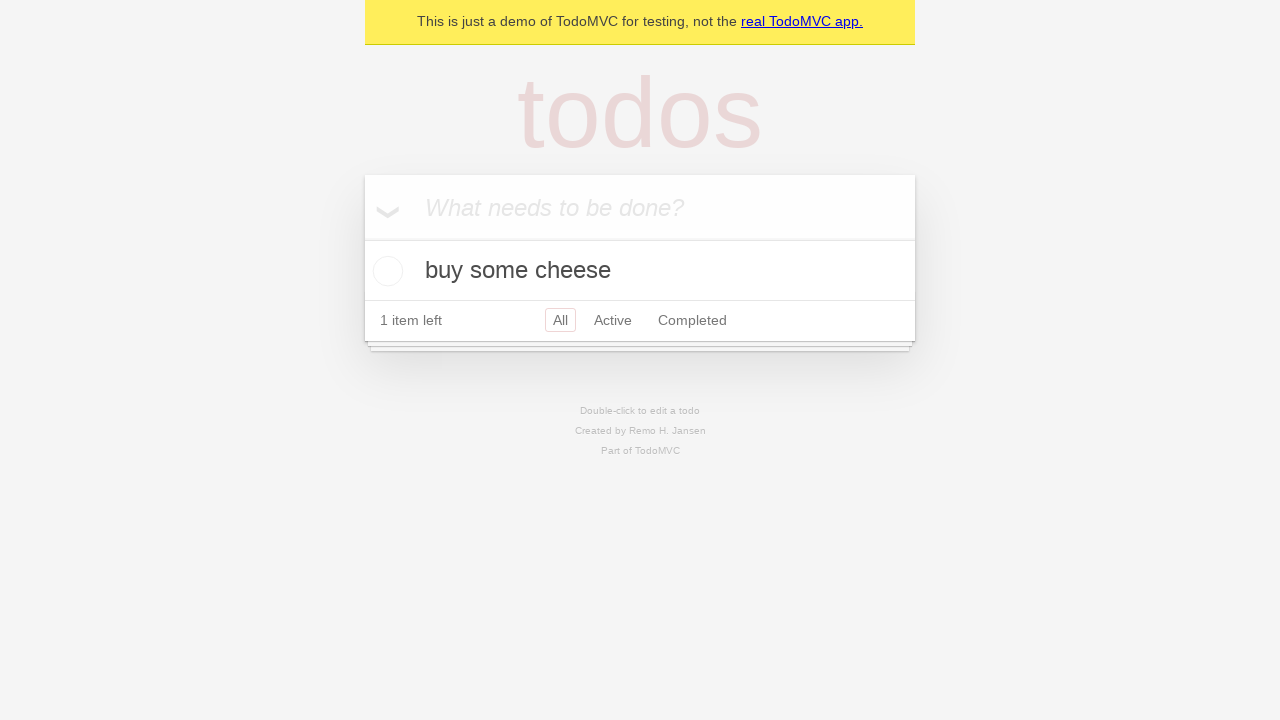

Filled new todo input with 'feed the cat' on internal:attr=[placeholder="What needs to be done?"i]
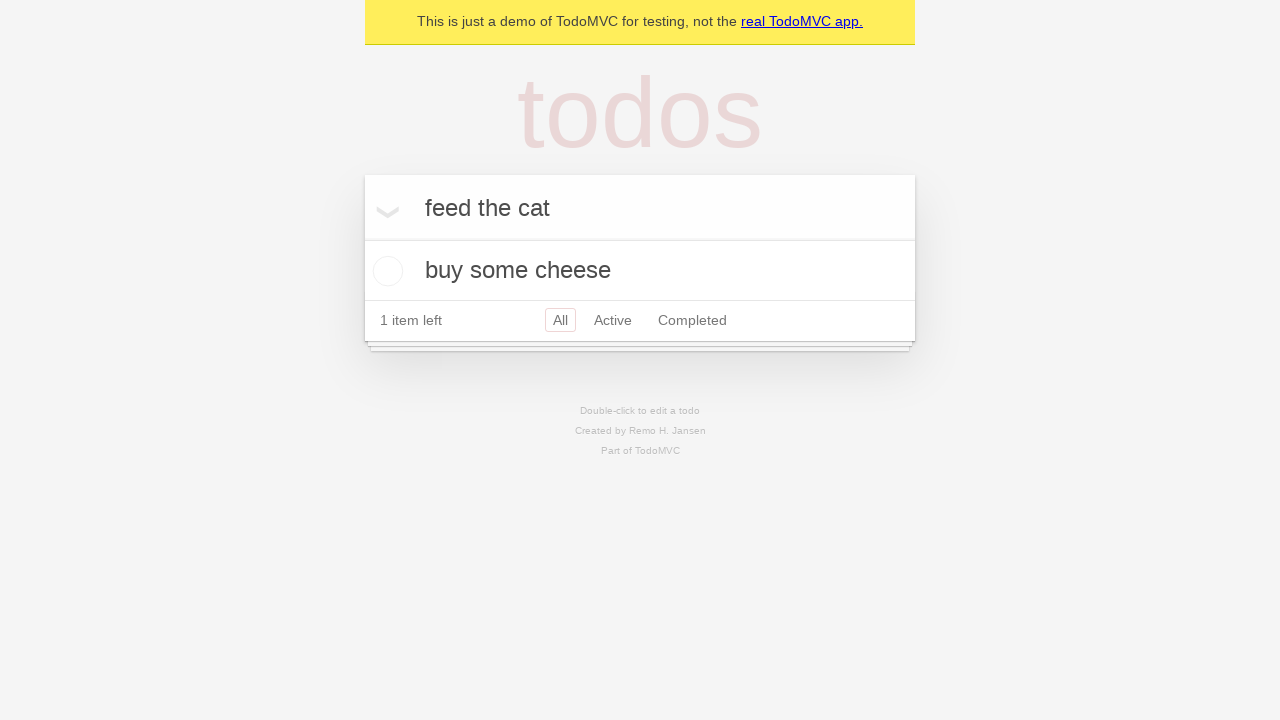

Pressed Enter to create todo 'feed the cat' on internal:attr=[placeholder="What needs to be done?"i]
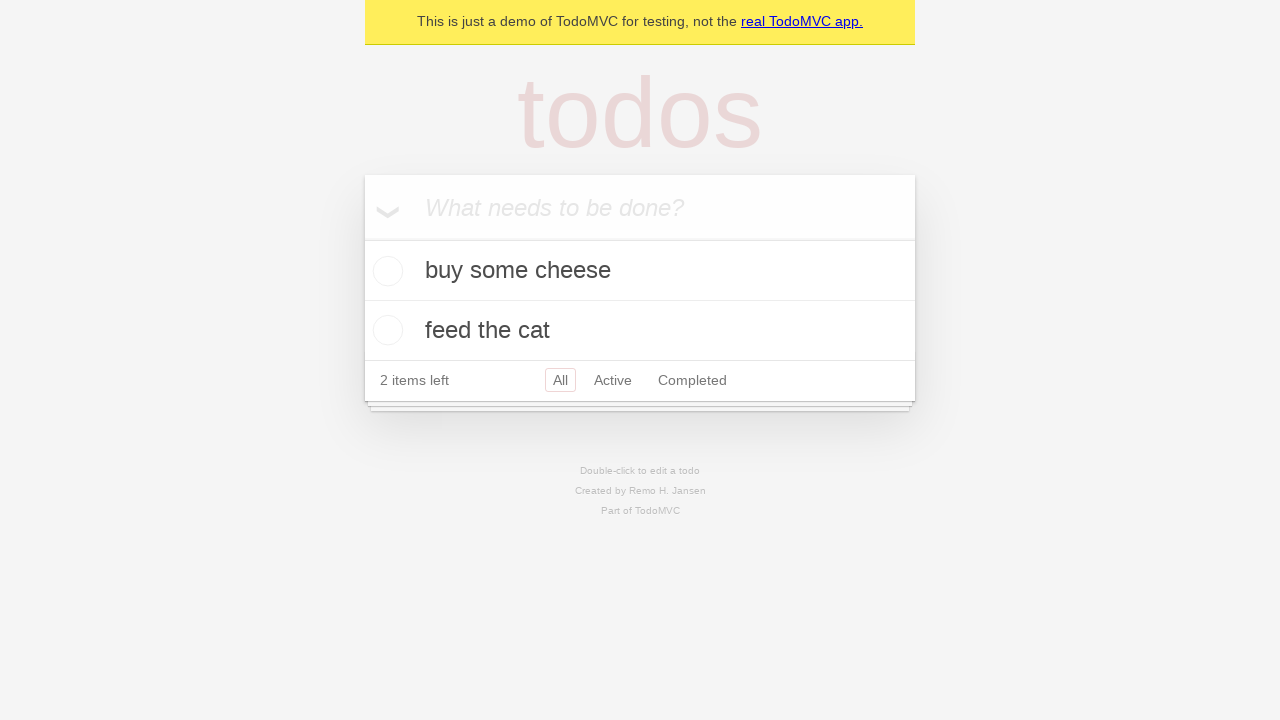

Filled new todo input with 'book a doctors appointment' on internal:attr=[placeholder="What needs to be done?"i]
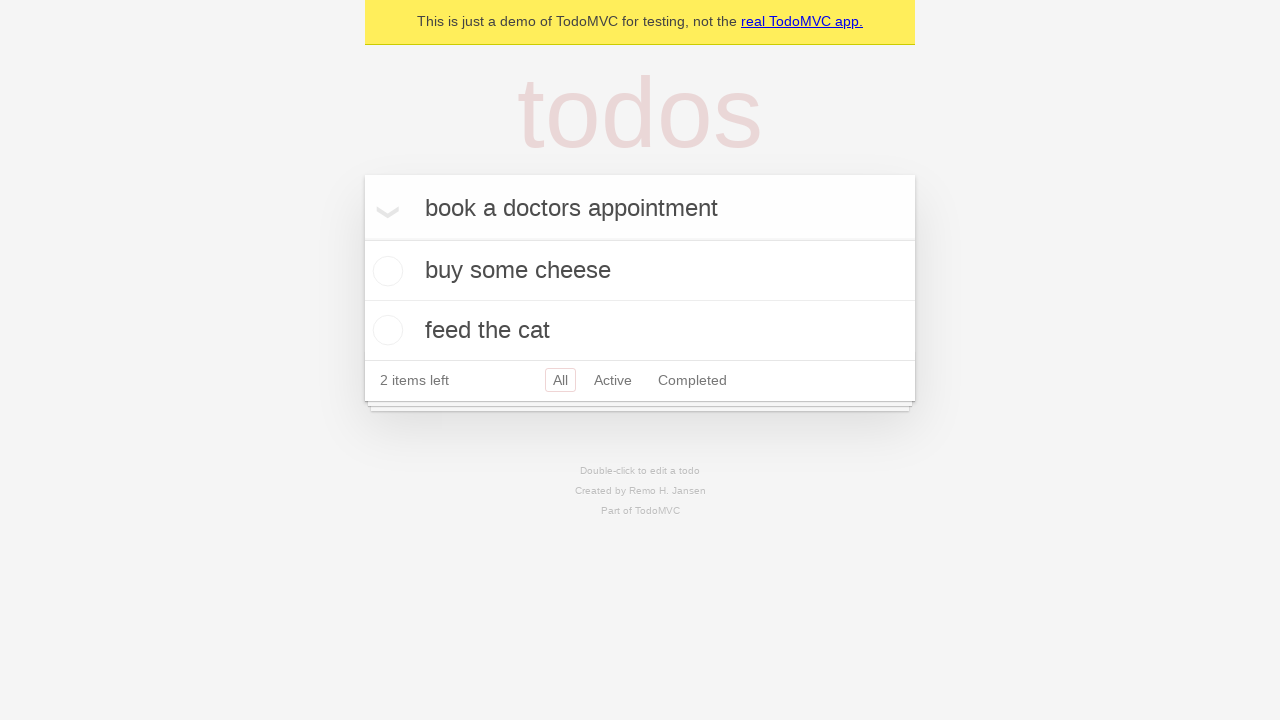

Pressed Enter to create todo 'book a doctors appointment' on internal:attr=[placeholder="What needs to be done?"i]
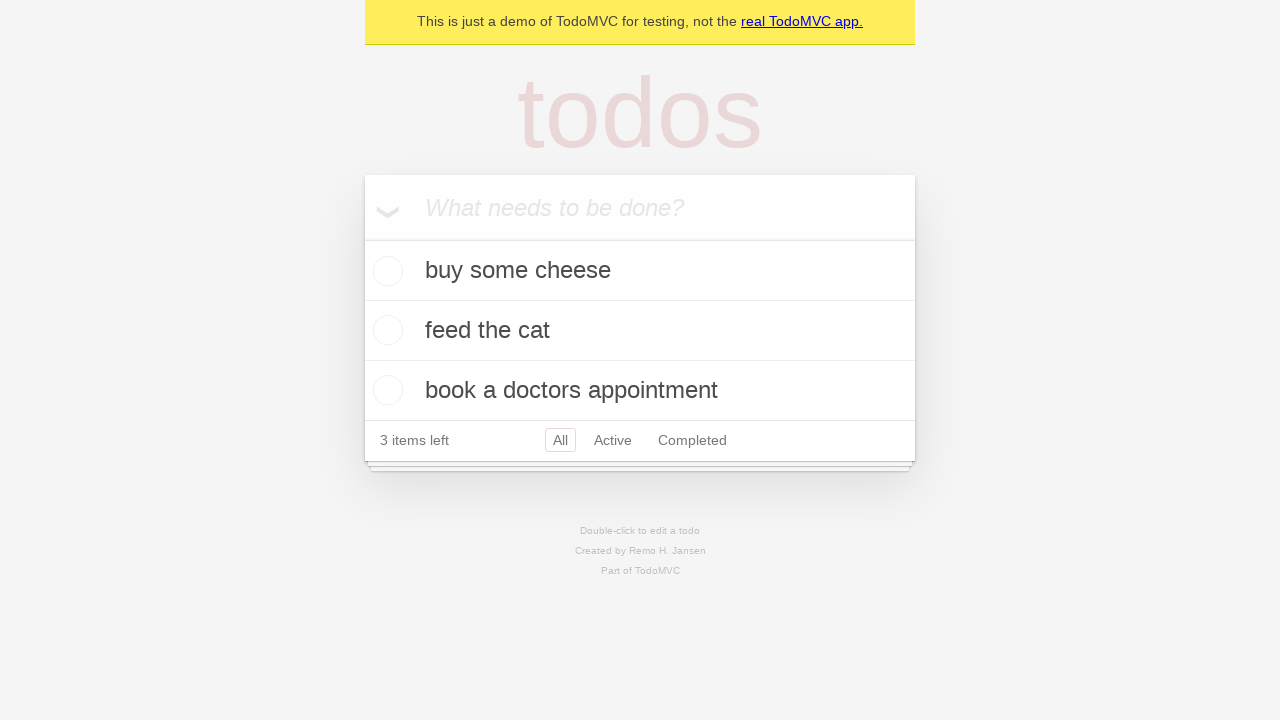

Waited for all three todos to be created in localStorage
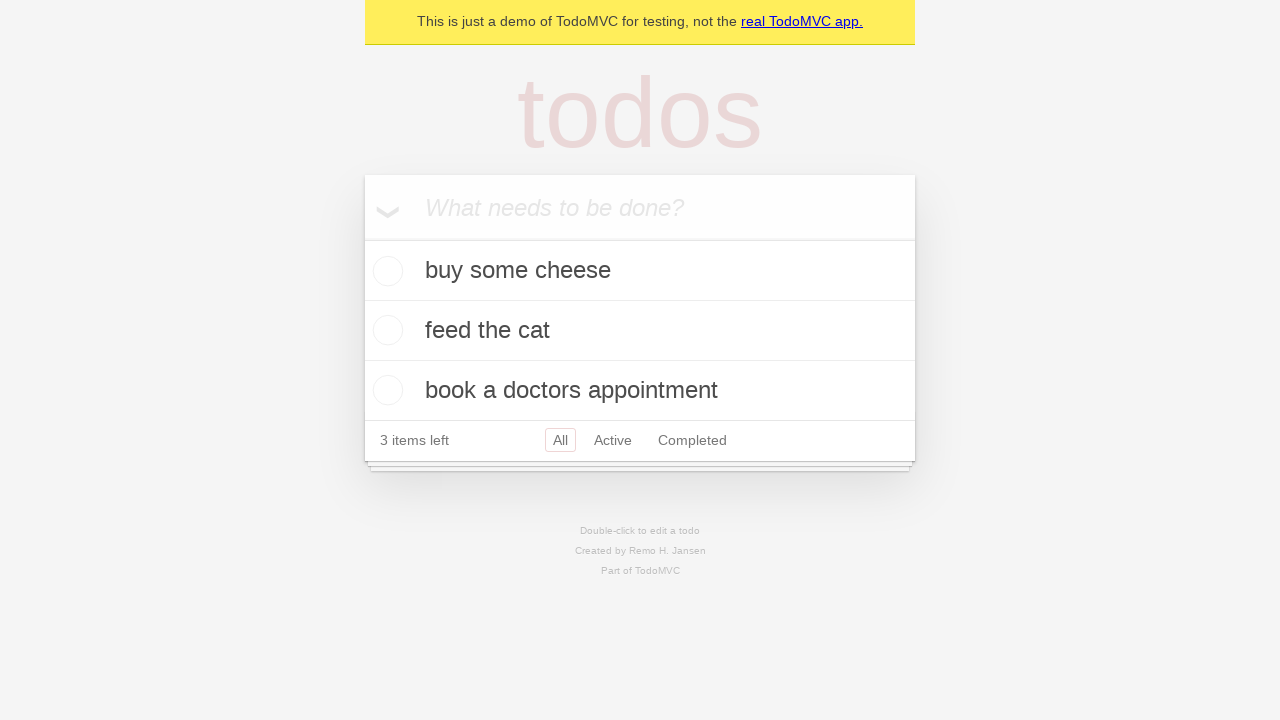

Double-clicked second todo to enter edit mode at (640, 331) on internal:testid=[data-testid="todo-item"s] >> nth=1
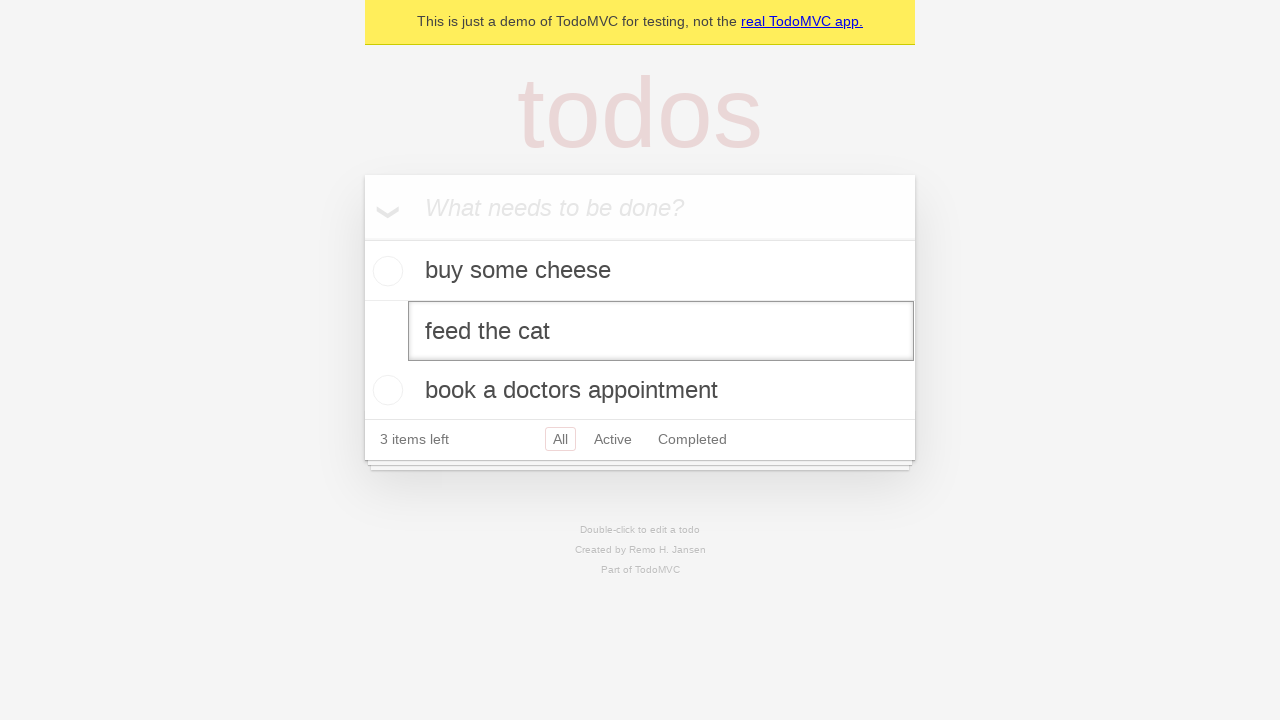

Filled edit input with new text 'buy some sausages' on internal:testid=[data-testid="todo-item"s] >> nth=1 >> internal:role=textbox[nam
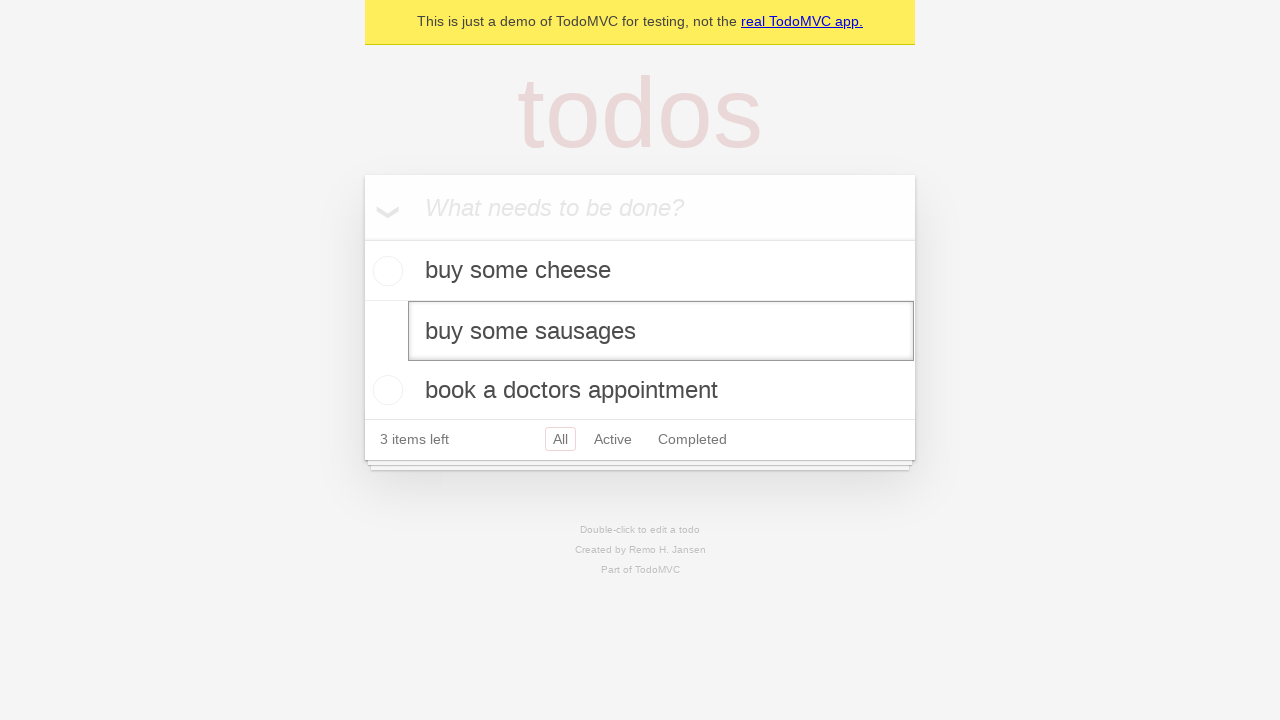

Dispatched blur event on edit input to trigger save
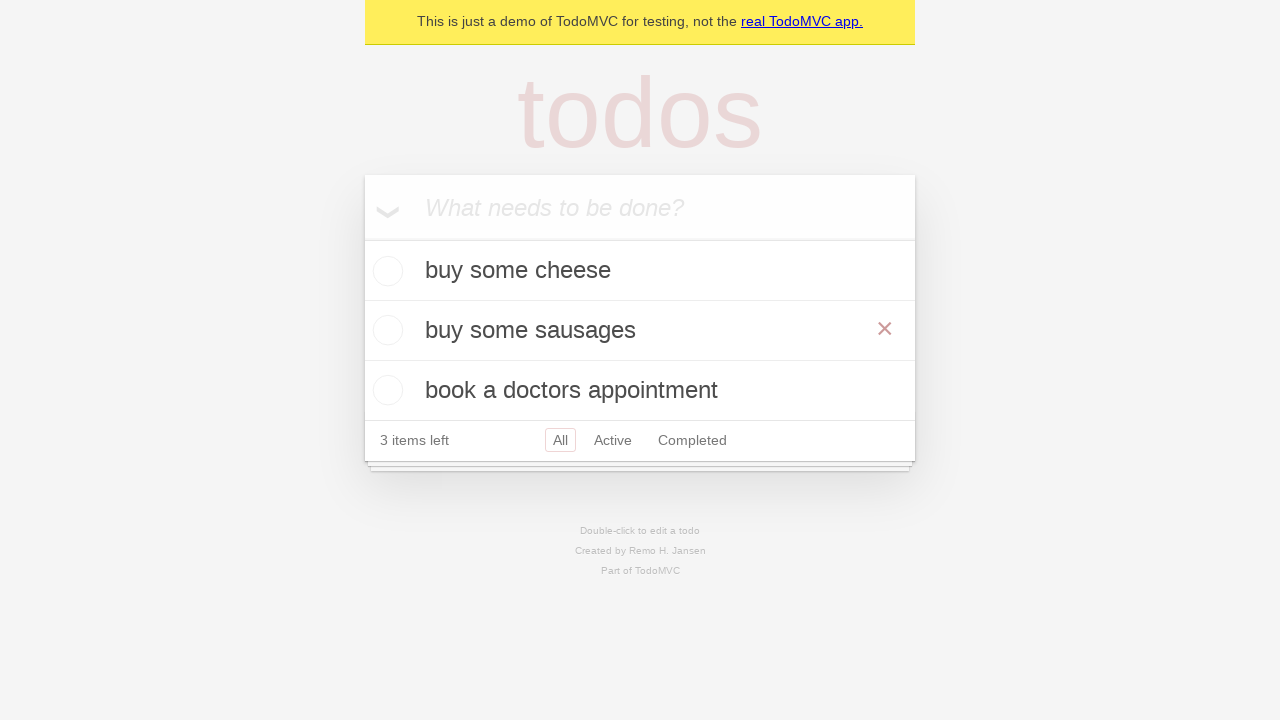

Verified that edited todo text 'buy some sausages' was saved to localStorage
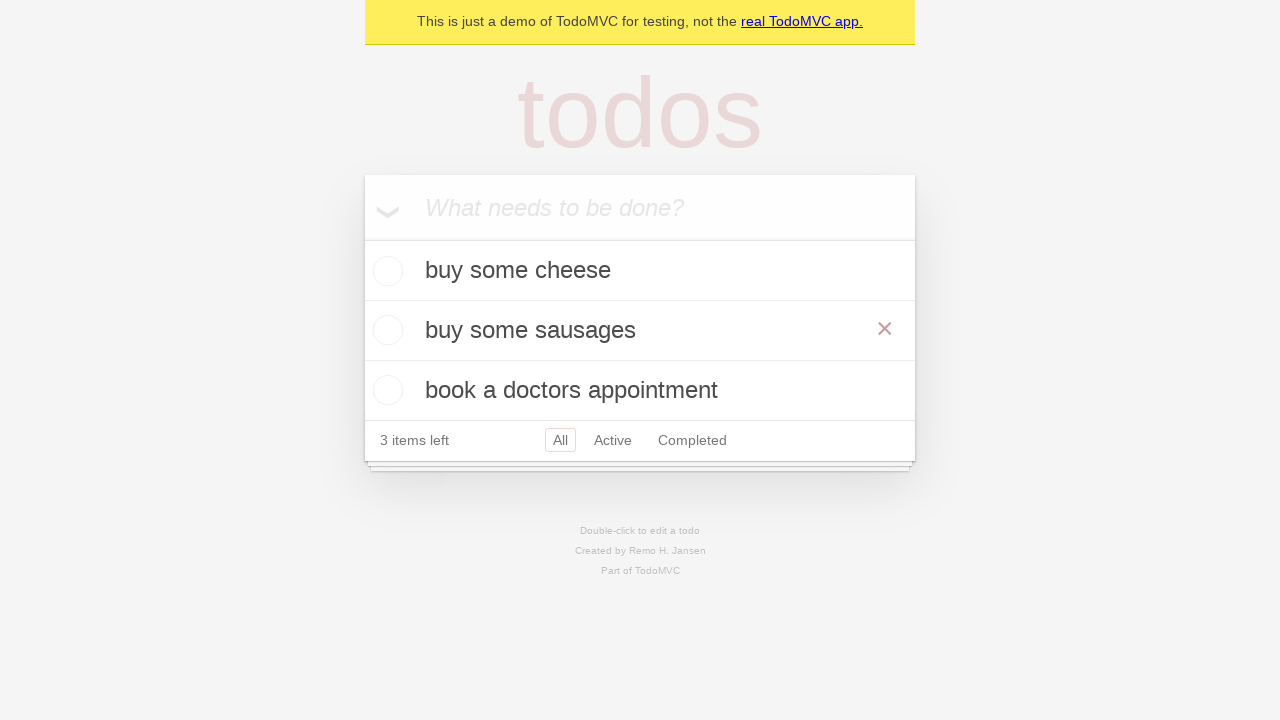

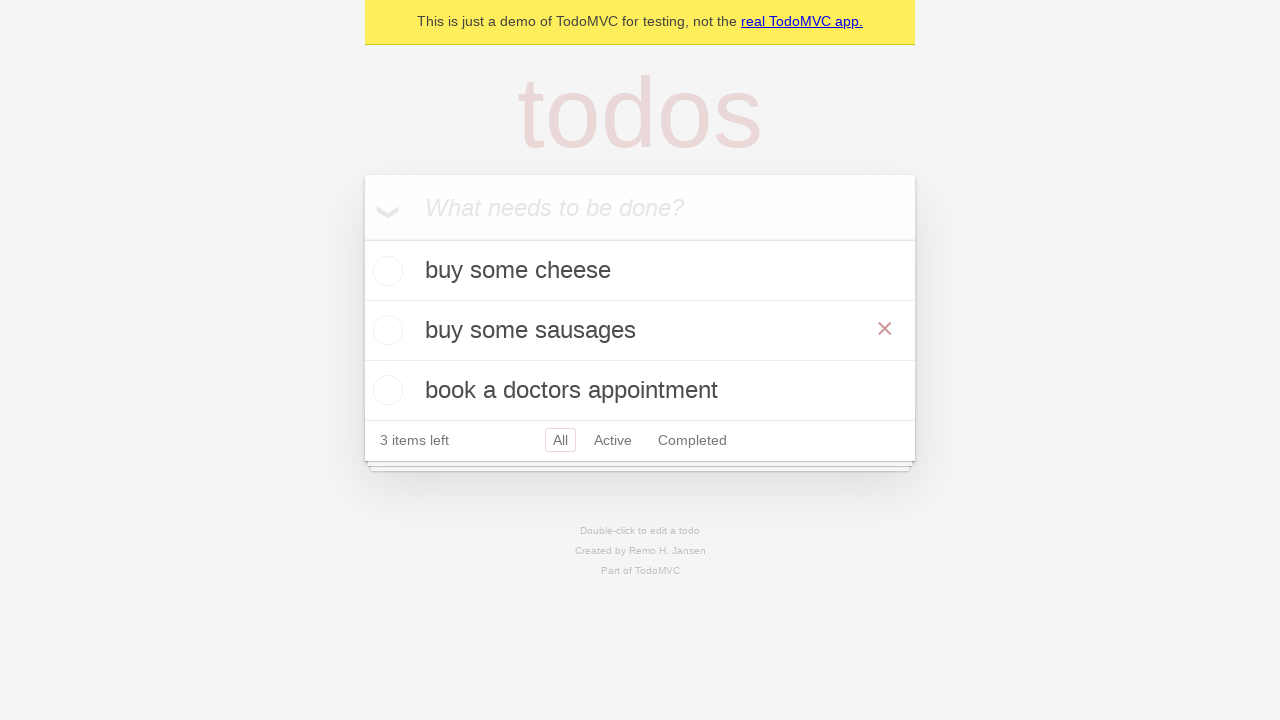